Tests that the todo counter displays the correct number of items

Starting URL: https://demo.playwright.dev/todomvc

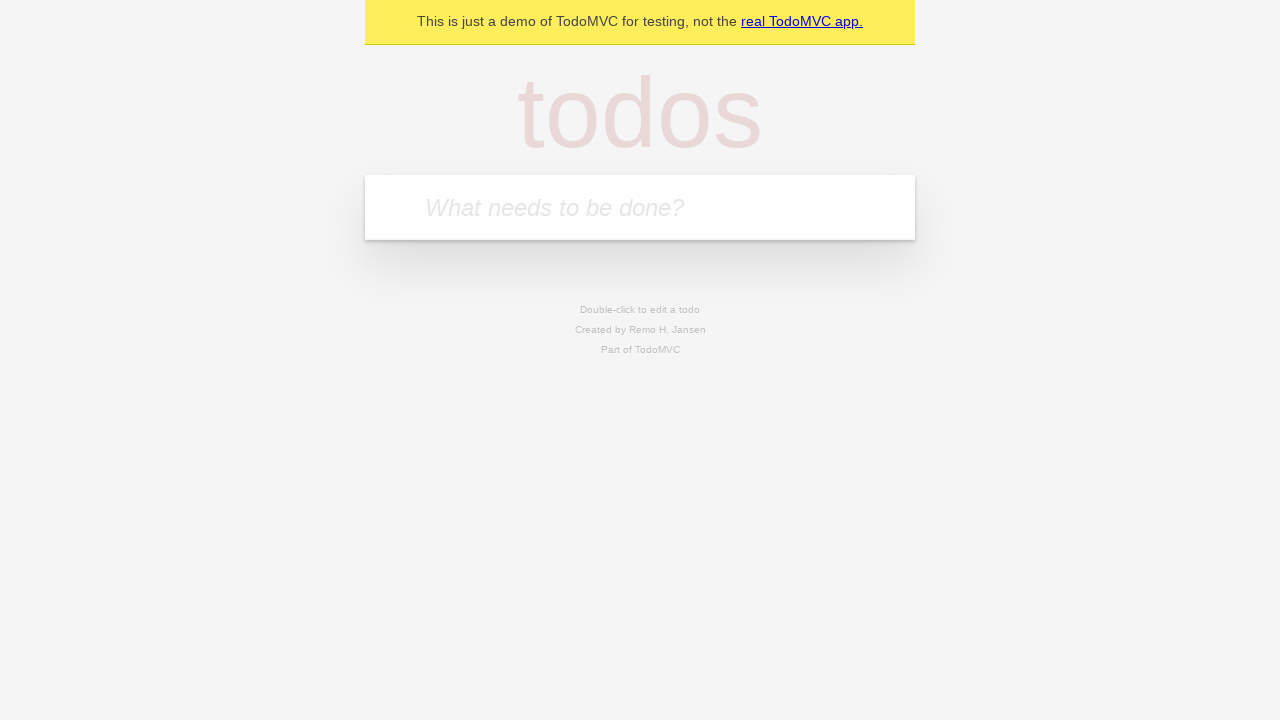

Filled todo input field with 'buy some cheese' on internal:attr=[placeholder="What needs to be done?"i]
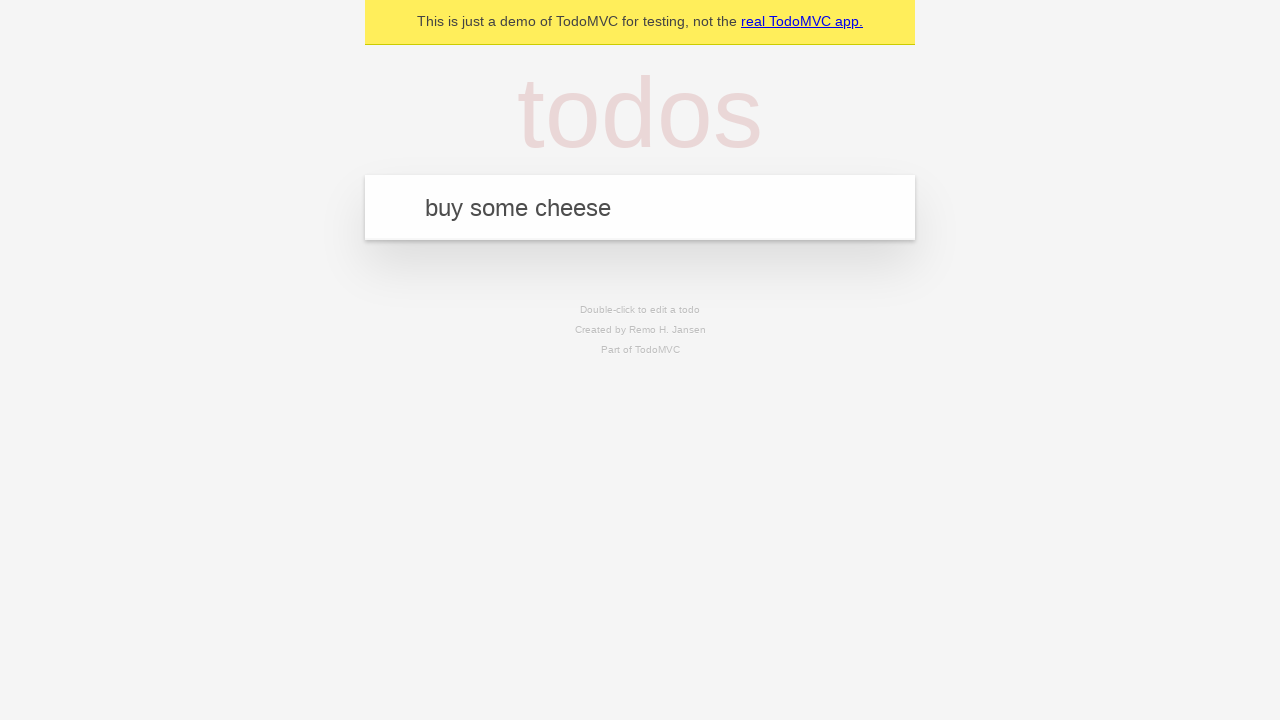

Pressed Enter to create first todo item on internal:attr=[placeholder="What needs to be done?"i]
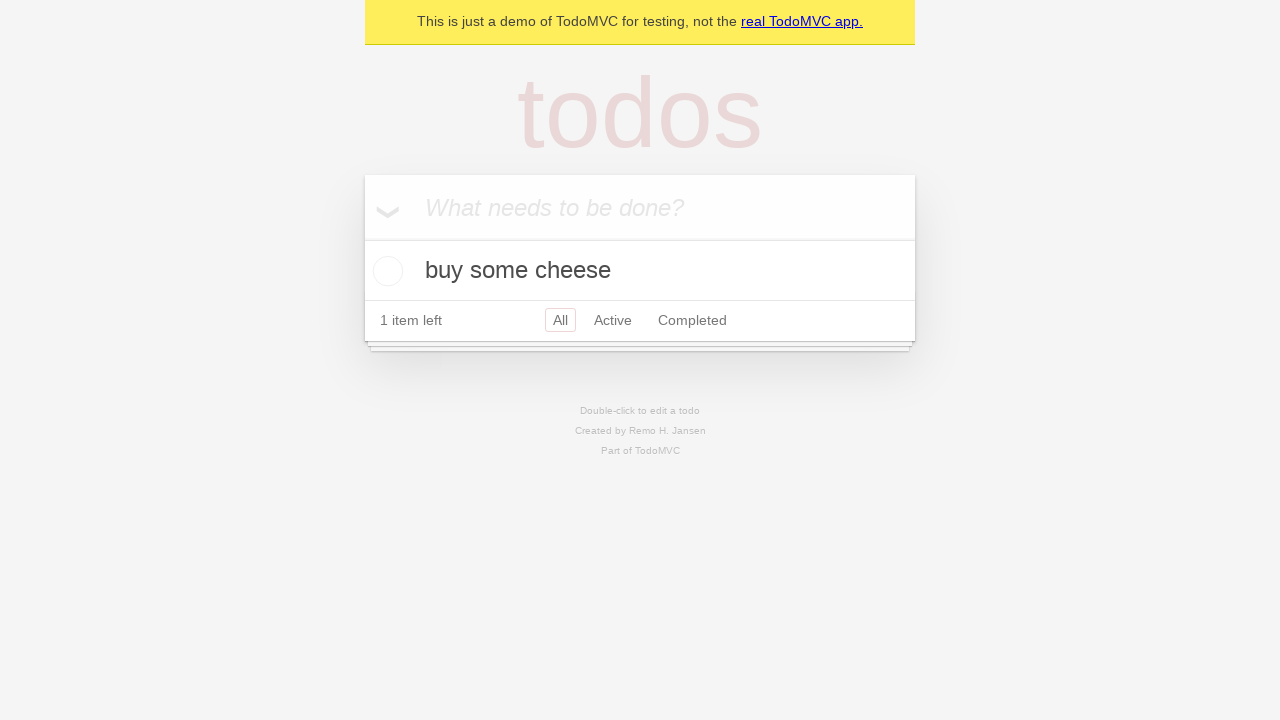

Todo counter element loaded
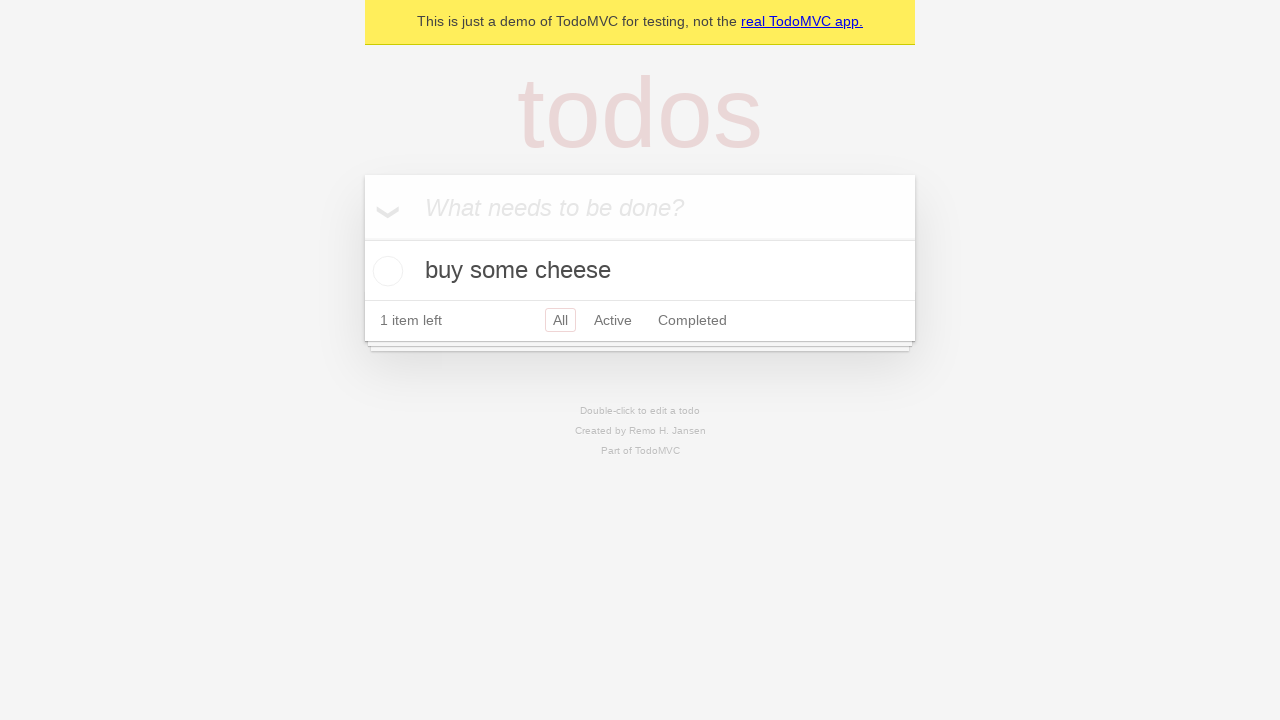

Filled todo input field with 'feed the cat' on internal:attr=[placeholder="What needs to be done?"i]
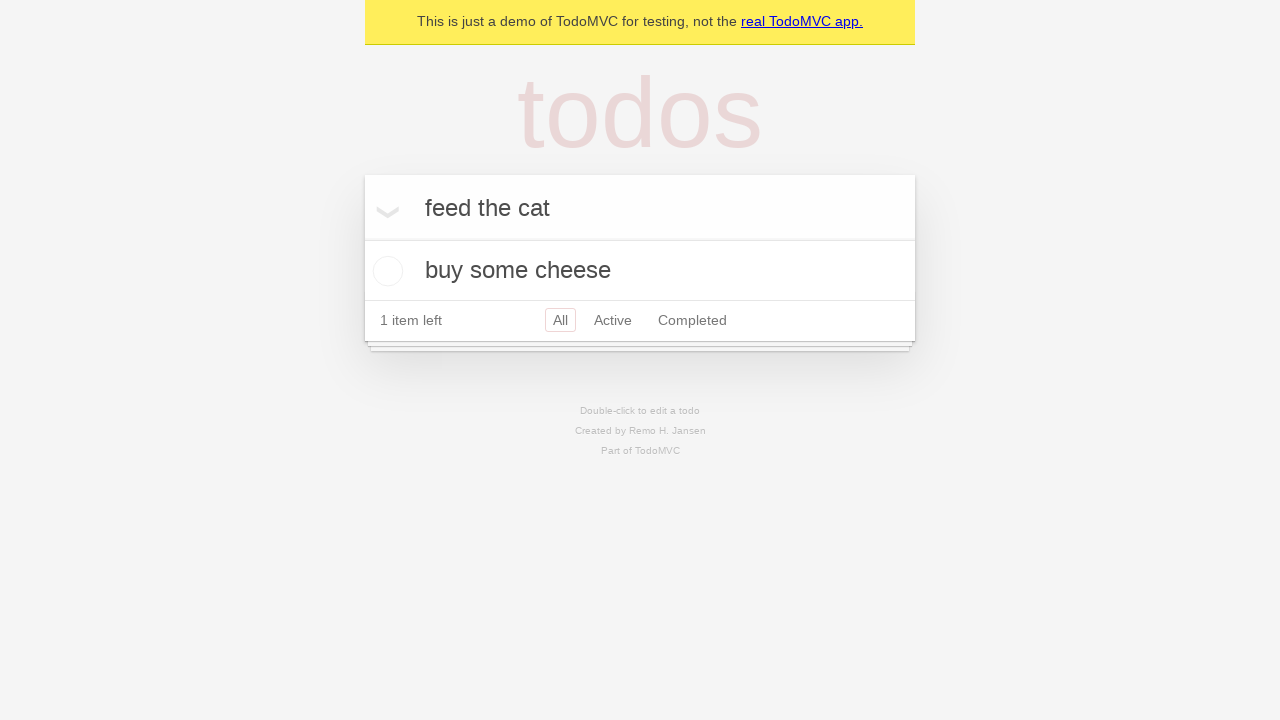

Pressed Enter to create second todo item on internal:attr=[placeholder="What needs to be done?"i]
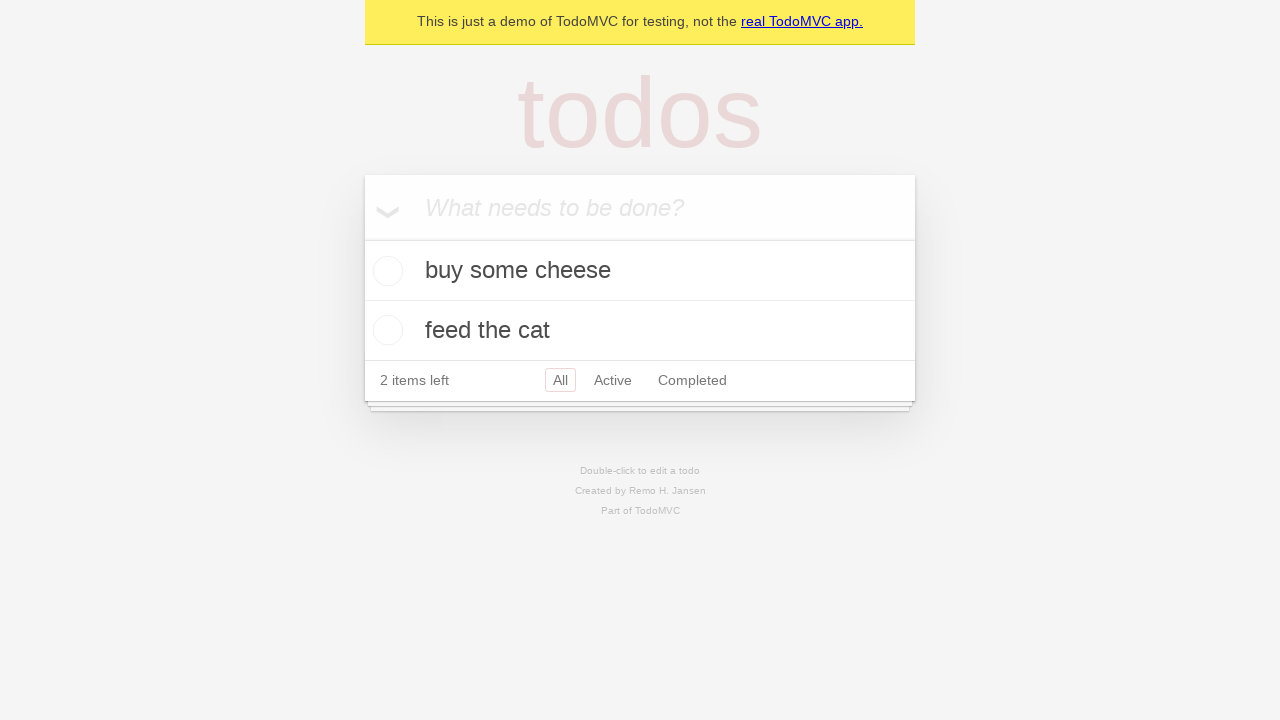

Waited 300ms for todo counter to update to 2
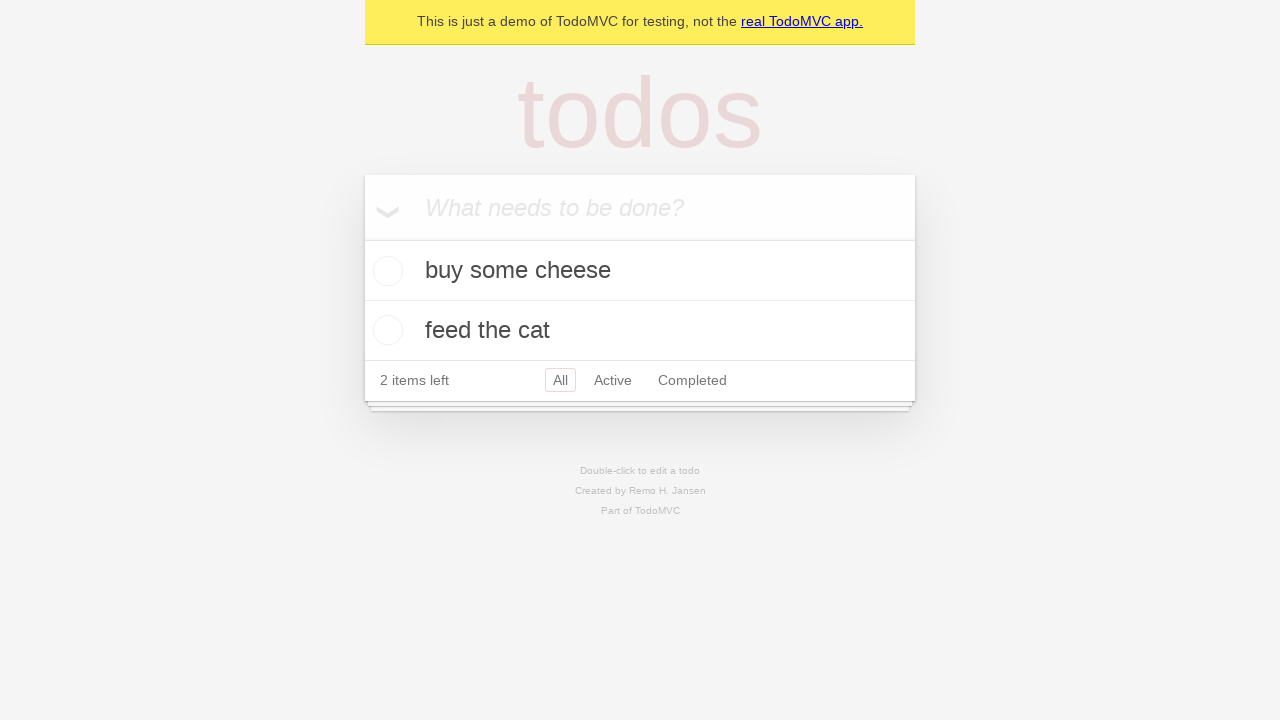

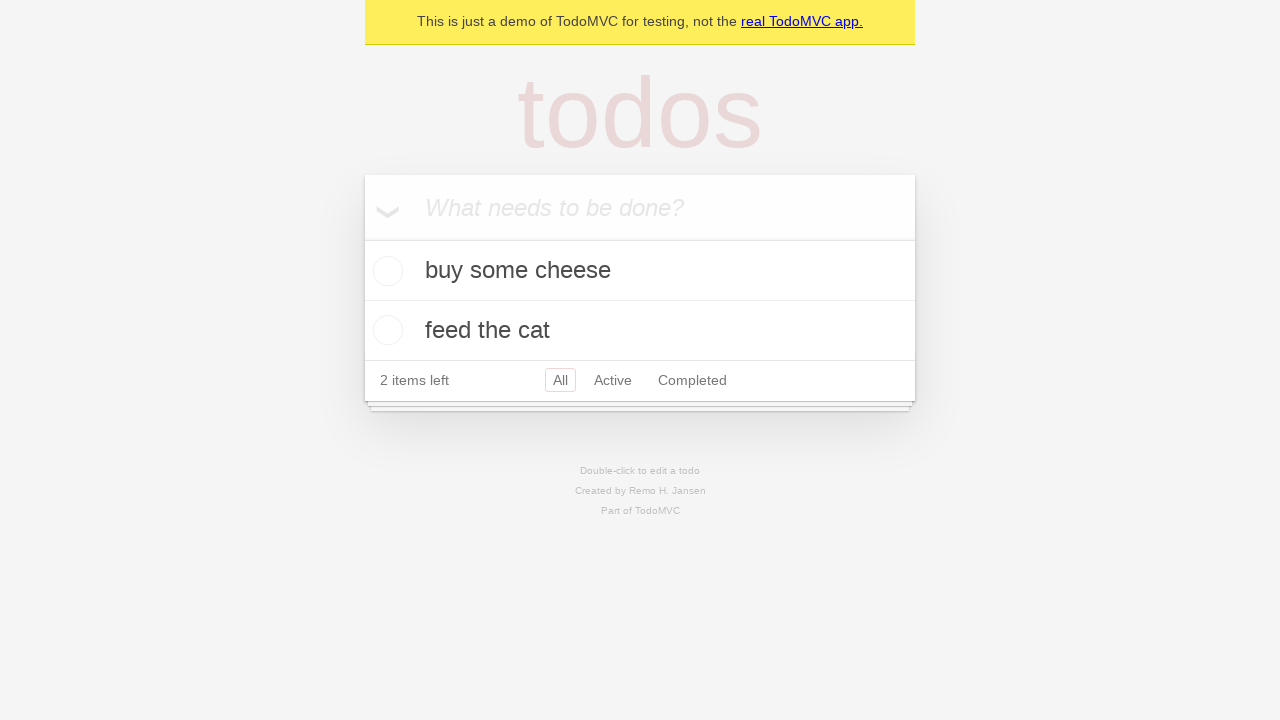